Fills out a registration form with user details including name, address, contact information, and account credentials, then submits the form

Starting URL: https://parabank.parasoft.com/parabank/register.htm

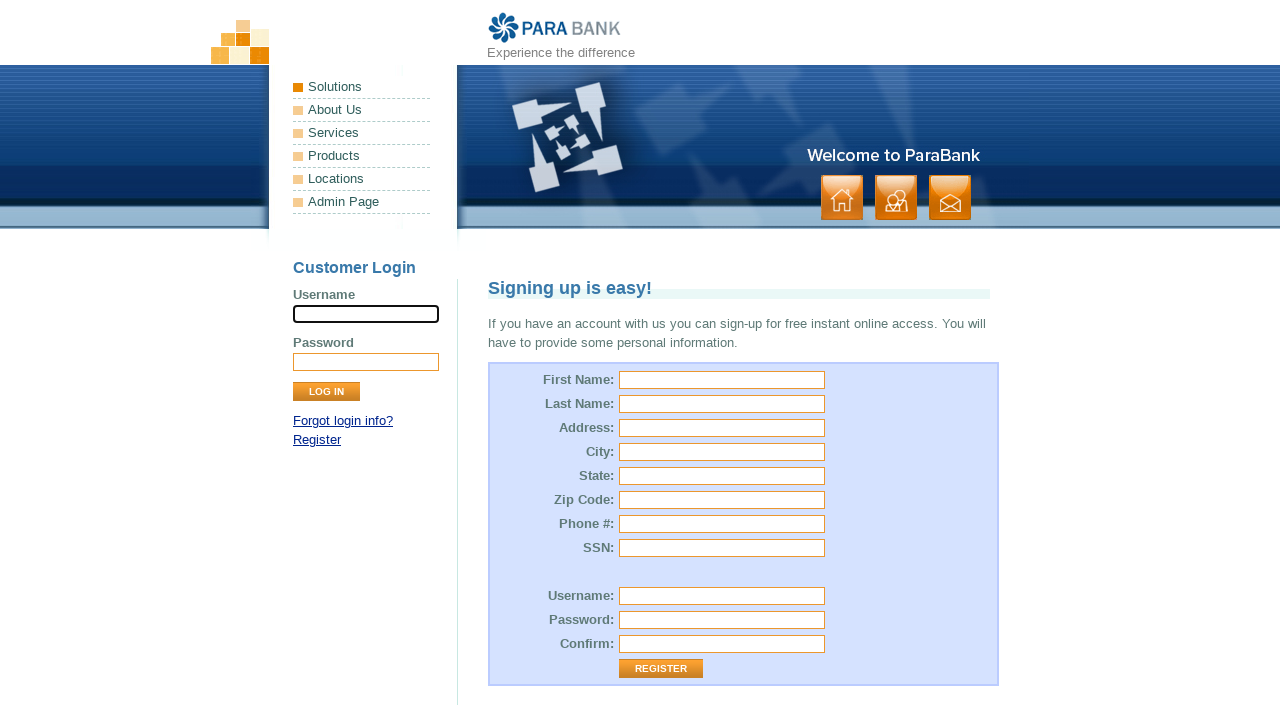

Filled first name field with 'RAM' on input#customer\.firstName
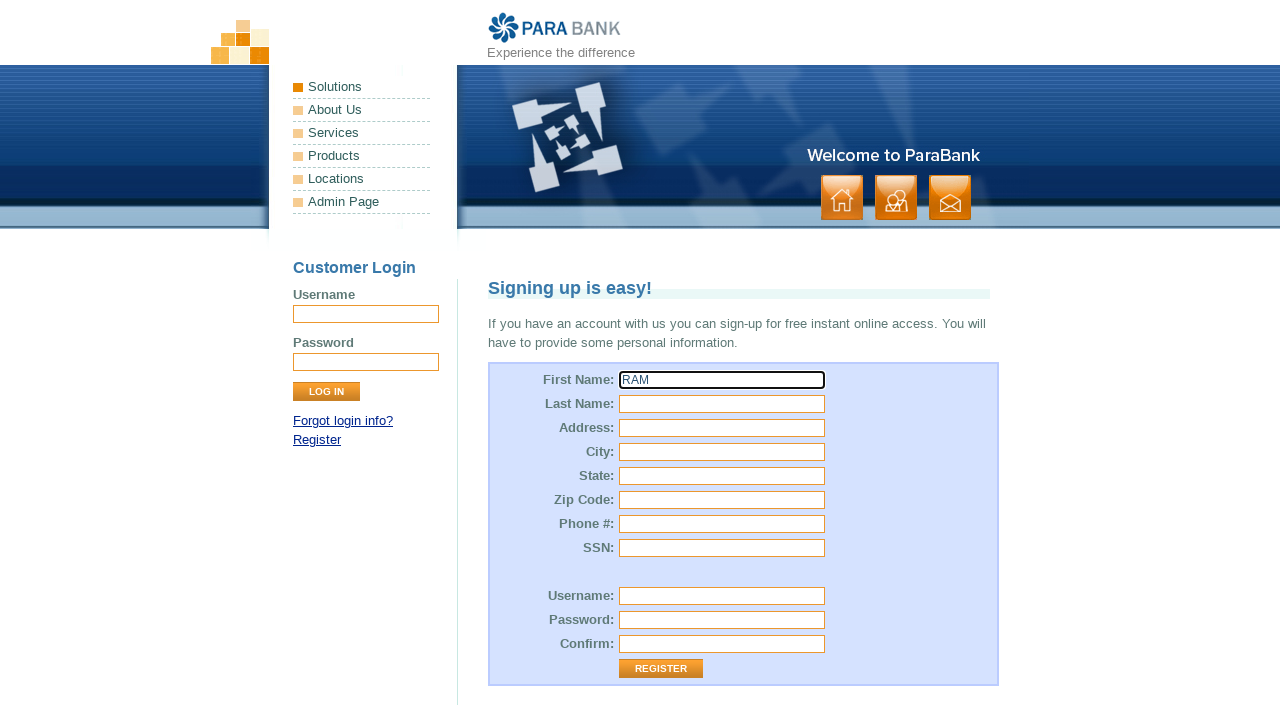

Filled last name field with 'KUMAR' on input#customer\.lastName
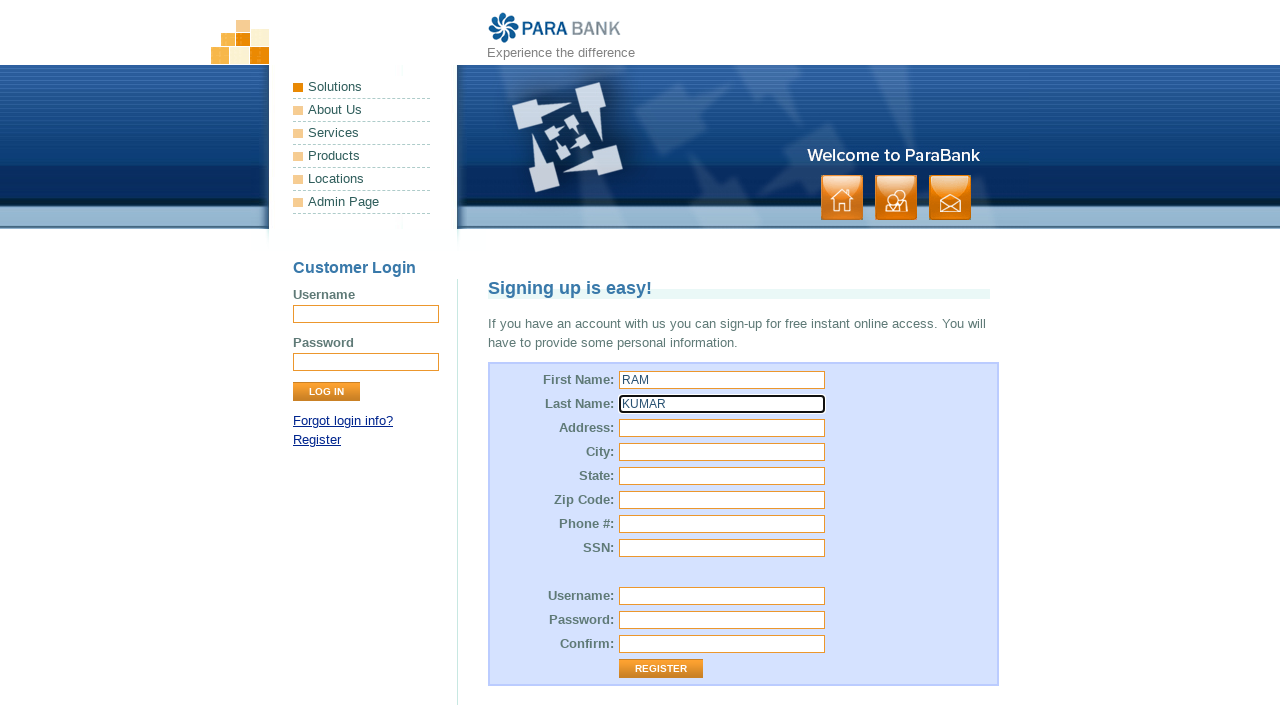

Filled address field with 'CMBT' on input[name='customer.address.street']
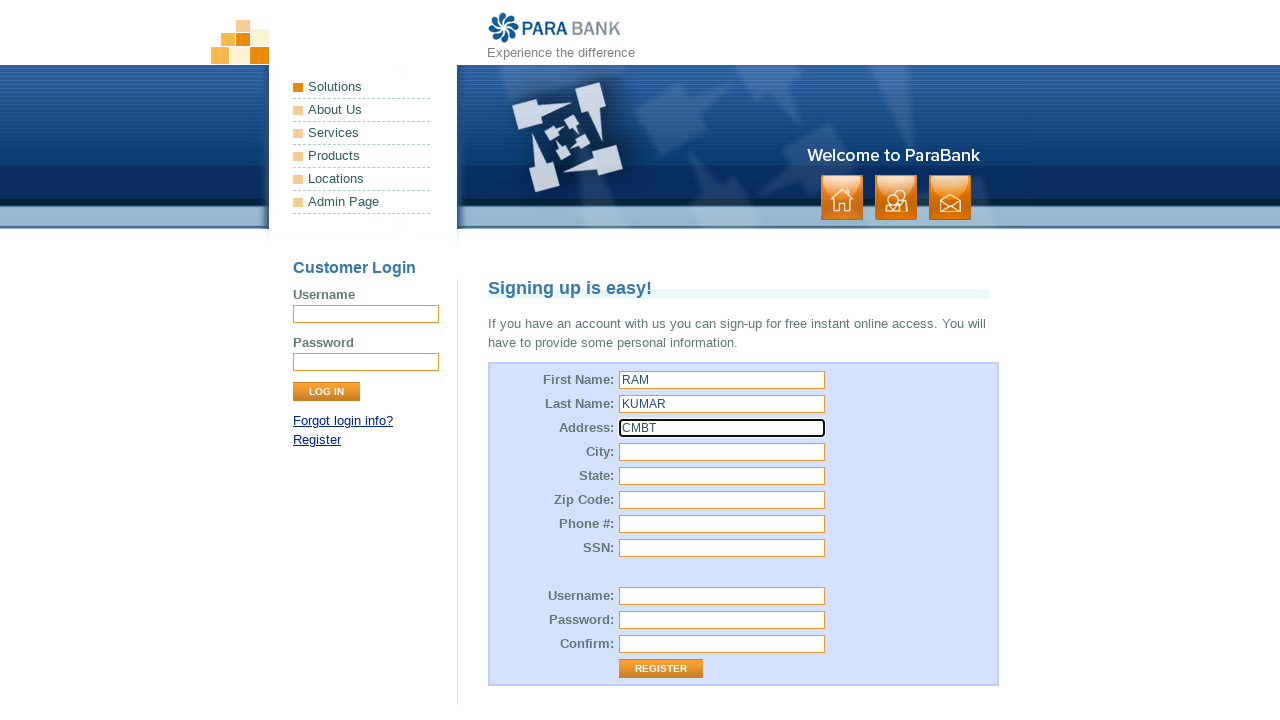

Filled city field with 'CHENNAI' on input#customer\.address\.city
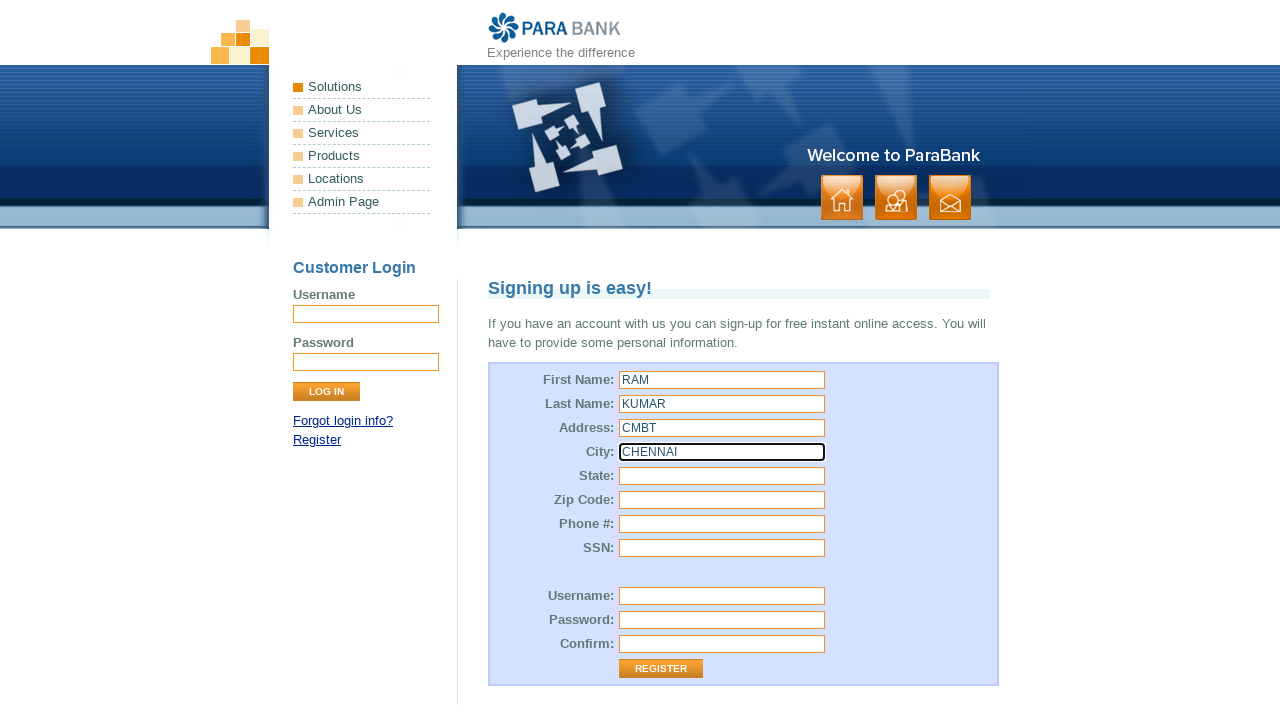

Filled state field with 'TN' on #customer\.address\.state
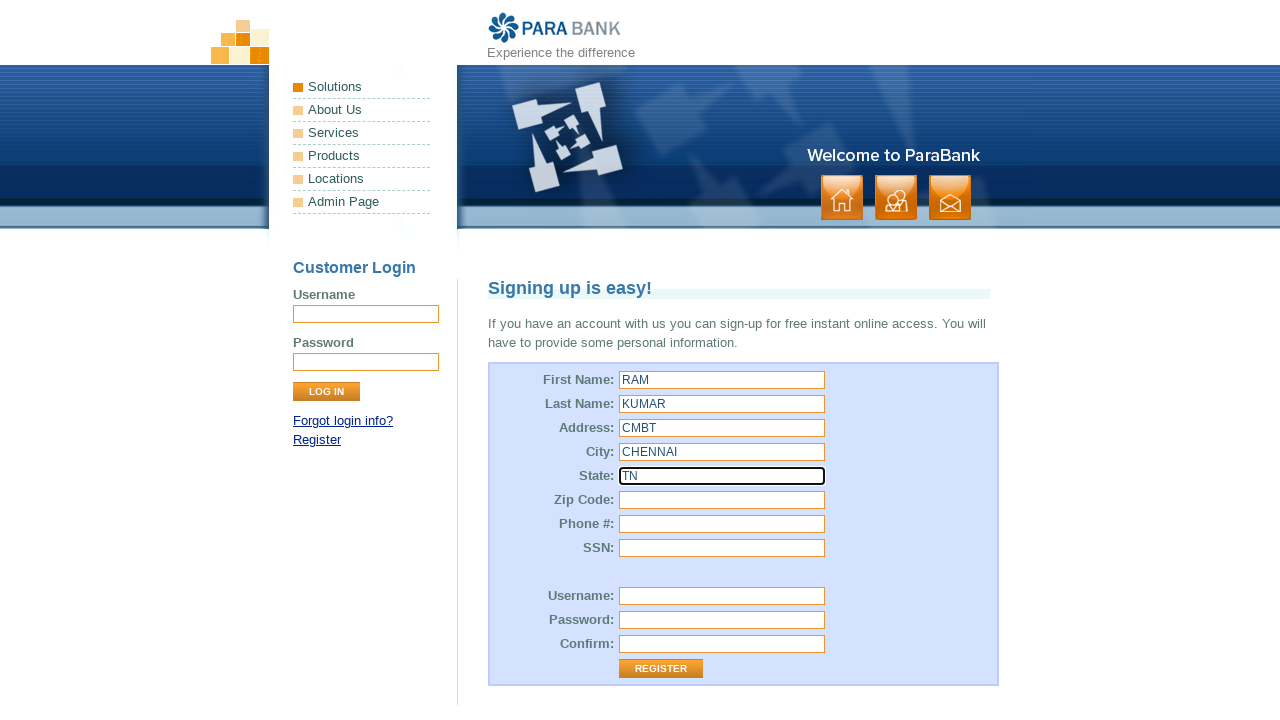

Filled zip code field with '678890' on input#customer\.address\.zipCode
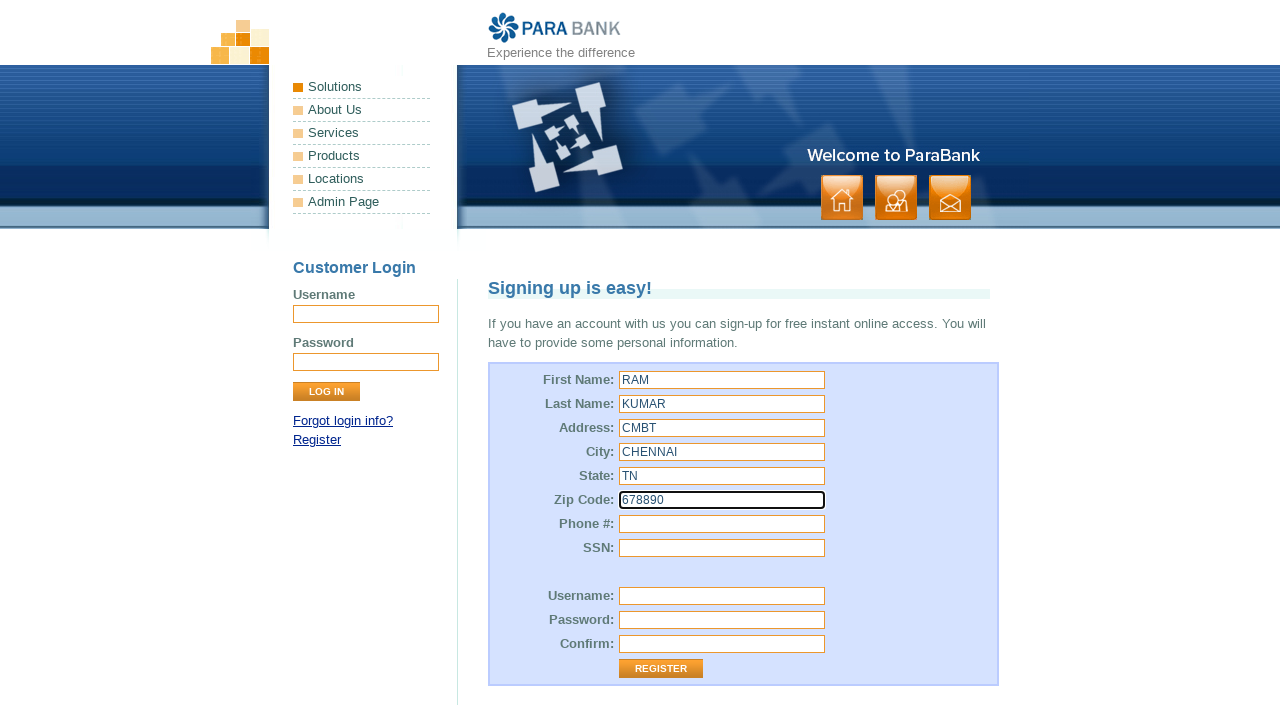

Filled phone number field with '9876543210' on input#customer\.phoneNumber
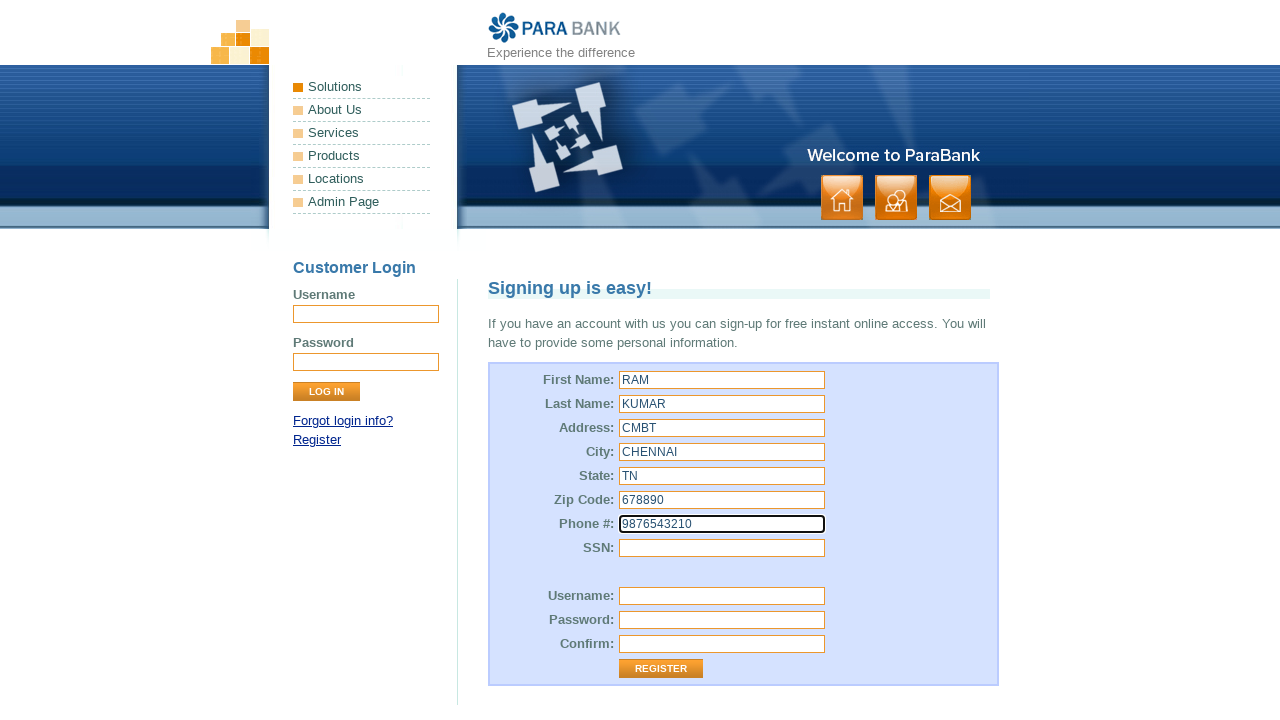

Filled SSN field with '0985671' on input#customer\.ssn
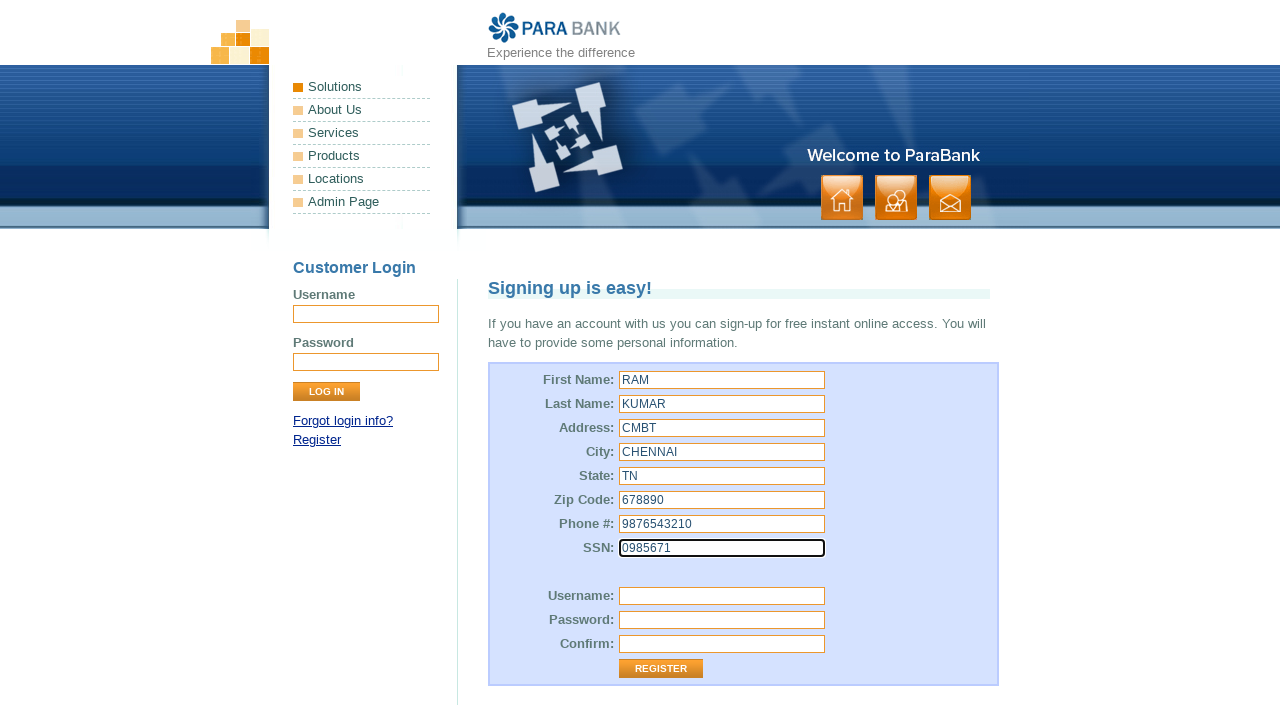

Filled username field with 'RAMKUMAR' on input#customer\.username
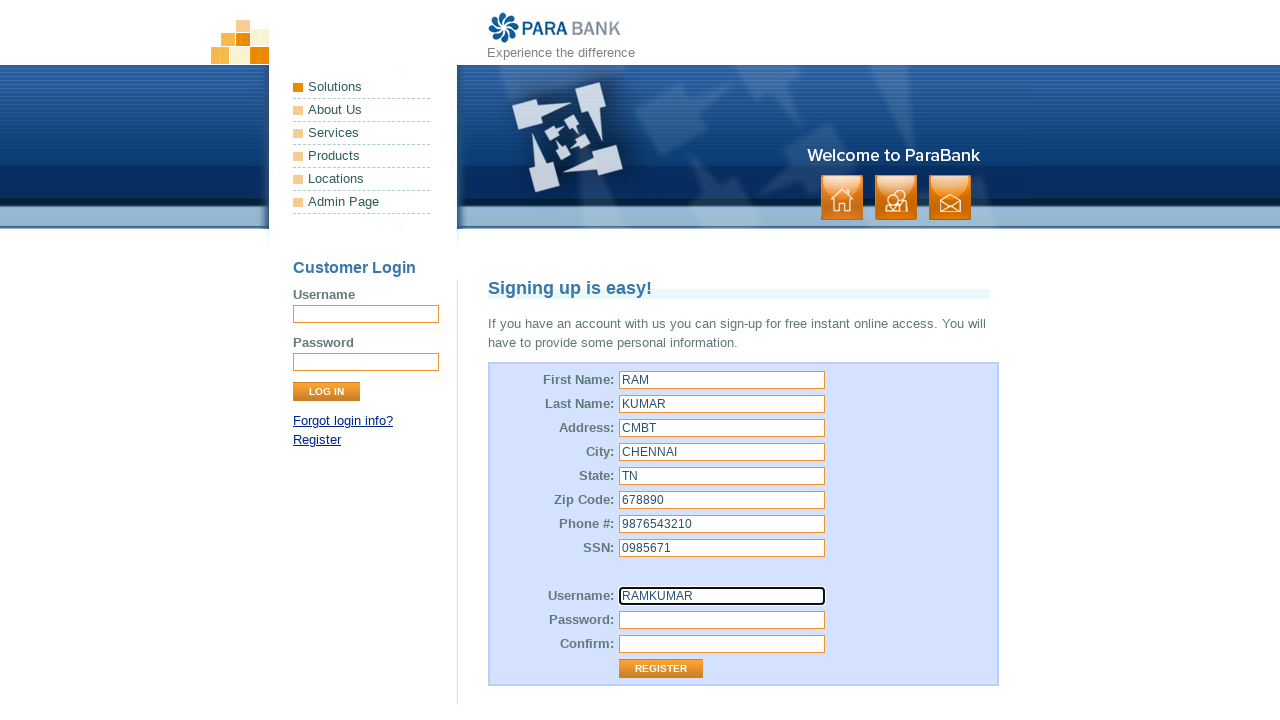

Filled password field with 'password123' on input#customer\.password
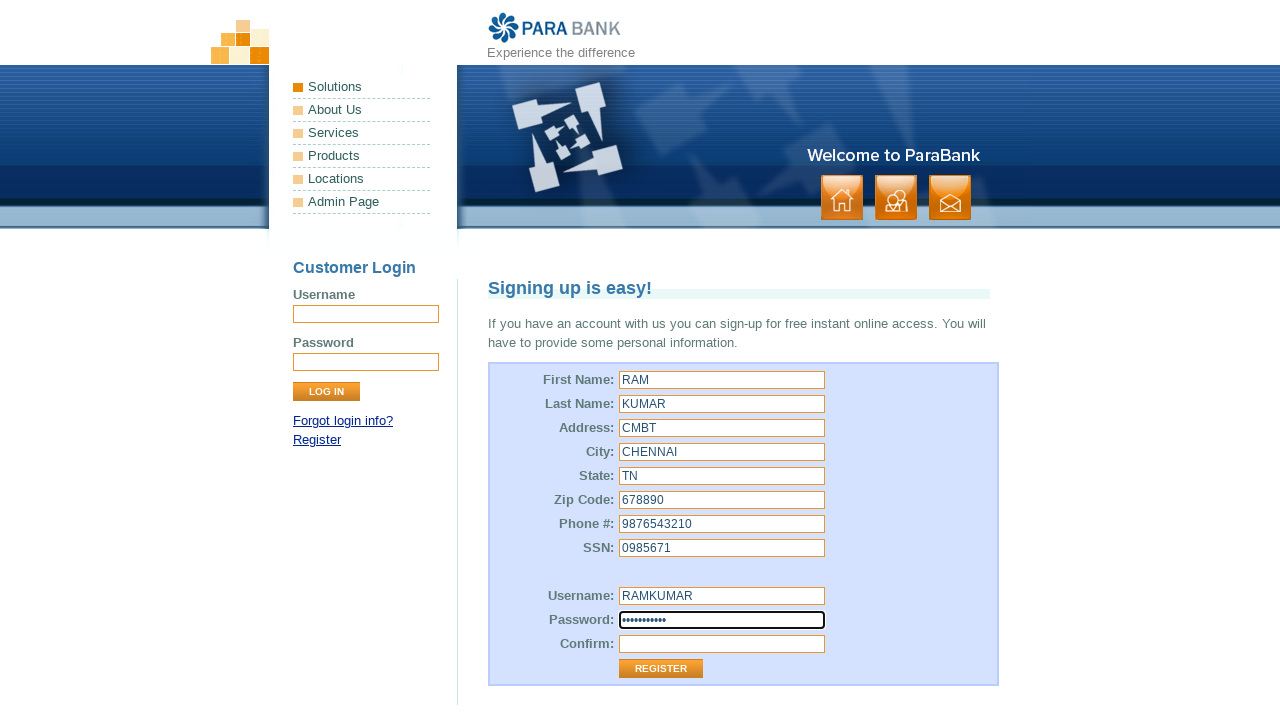

Filled confirm password field with 'password123' on input#repeatedPassword
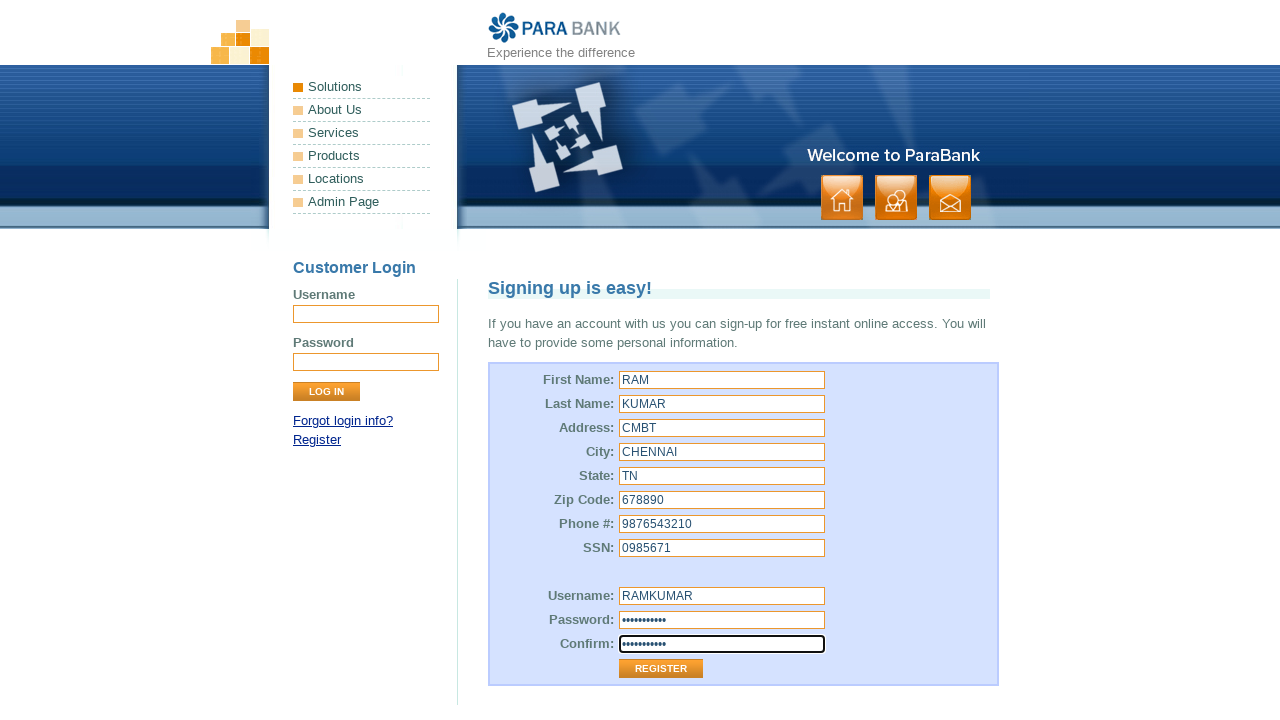

Clicked Register button to submit the registration form at (661, 669) on input[value='Register']
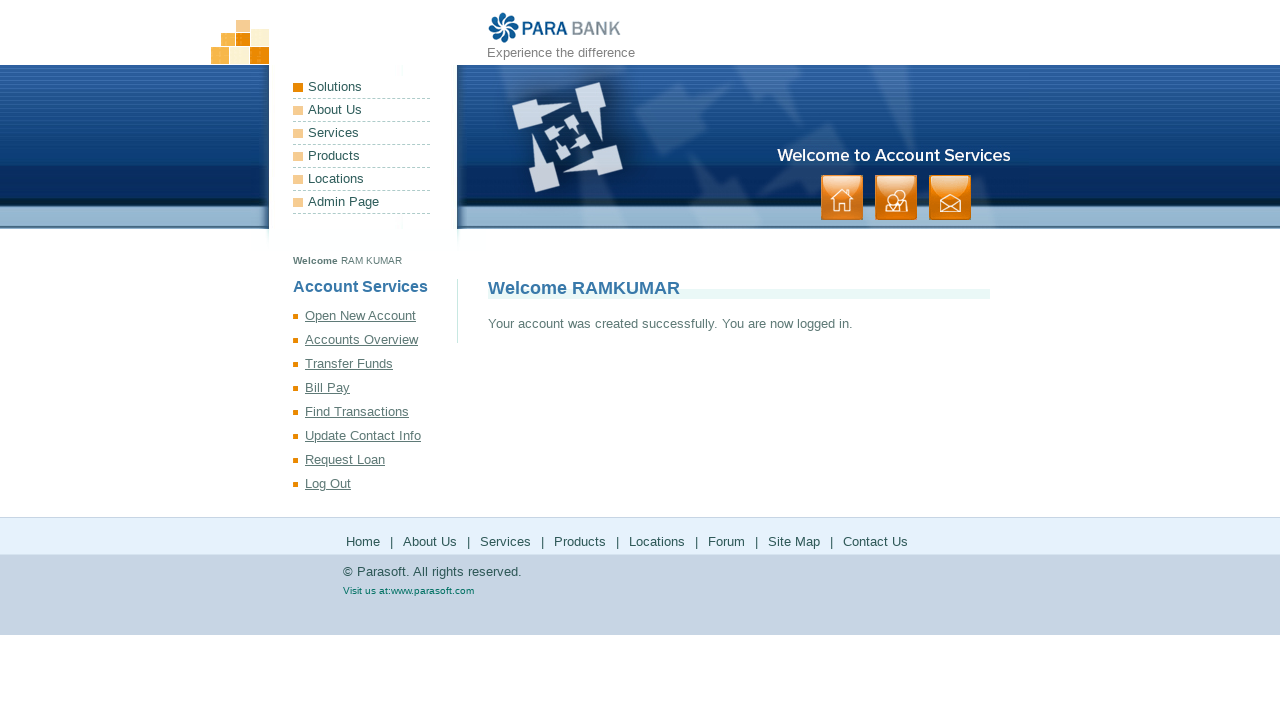

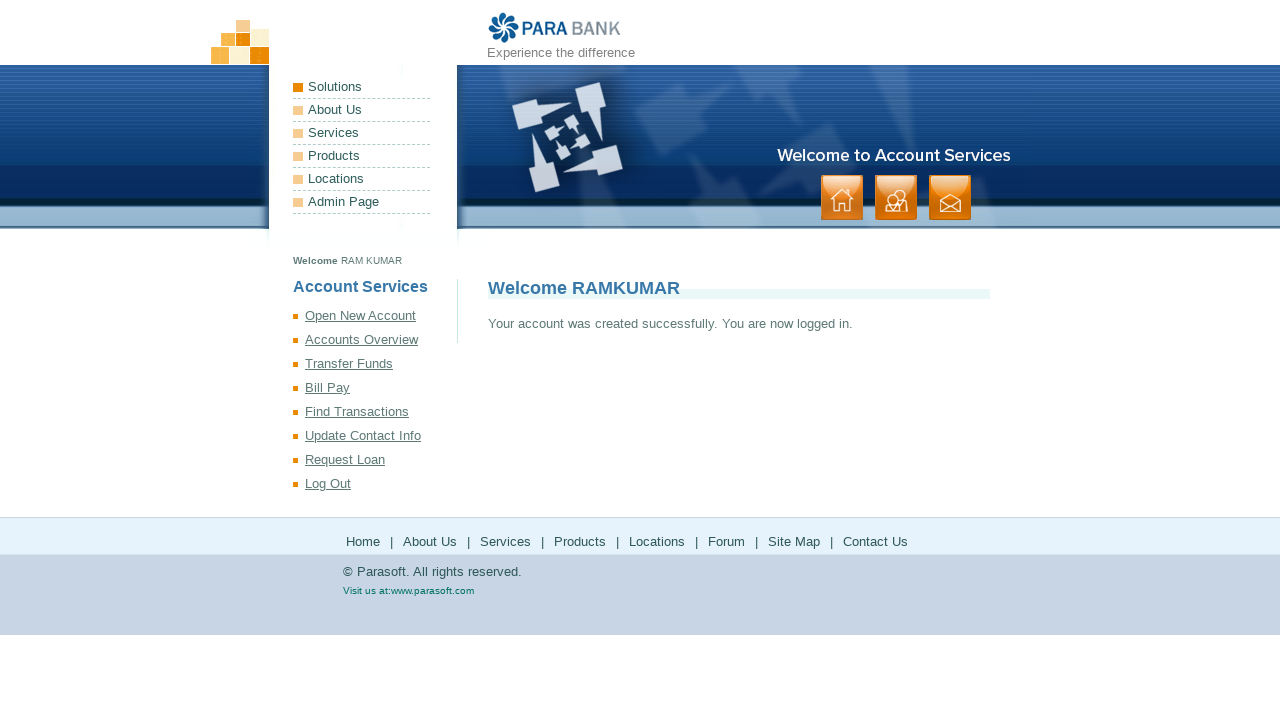